Tests JavaScript confirm dialog dismiss functionality by clicking the confirm button, dismissing the alert dialog, and verifying the result message does not contain "successfuly".

Starting URL: https://testcenter.techproeducation.com/index.php?page=javascript-alerts

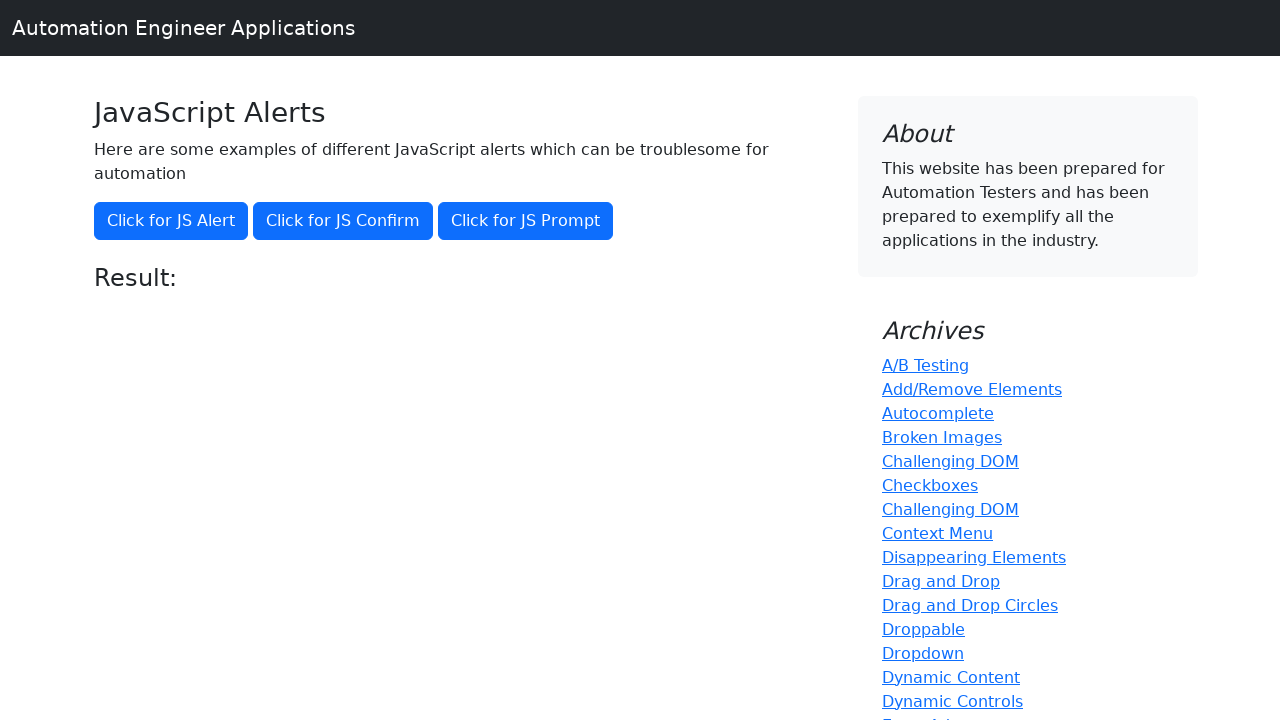

Set up dialog handler to dismiss the alert
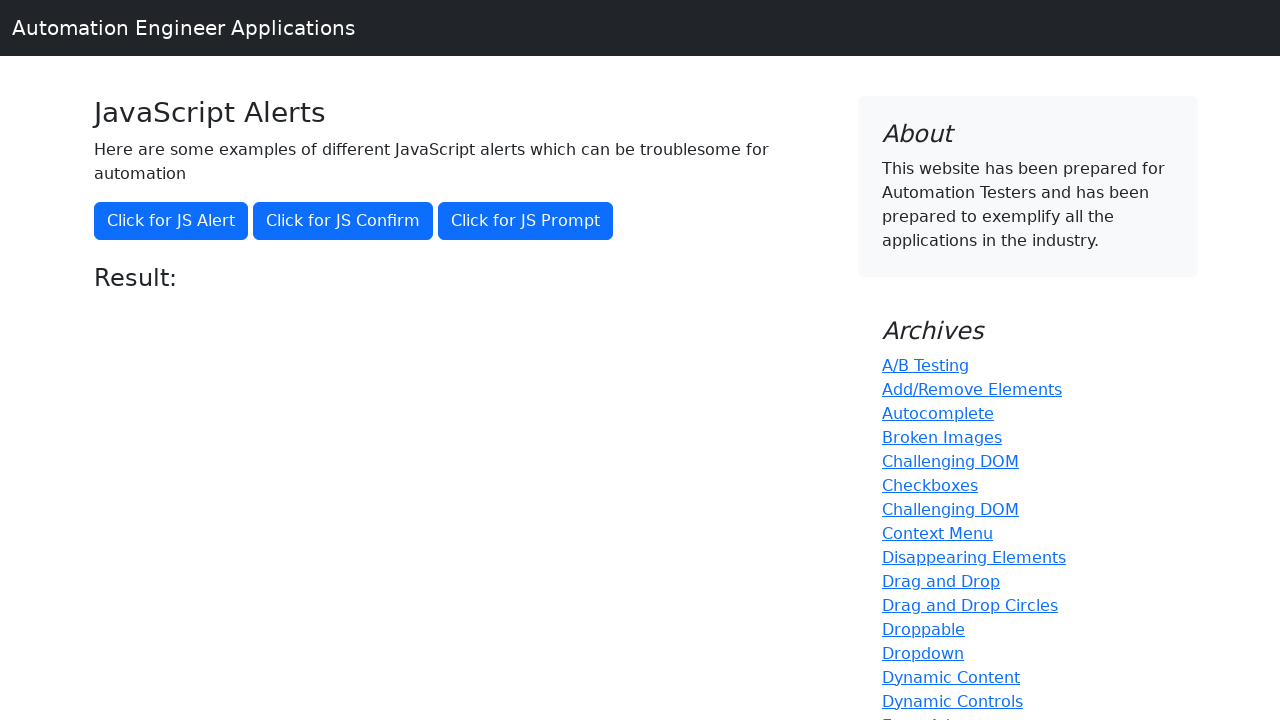

Clicked the confirm button to trigger JavaScript confirm dialog at (343, 221) on button[onclick='jsConfirm()']
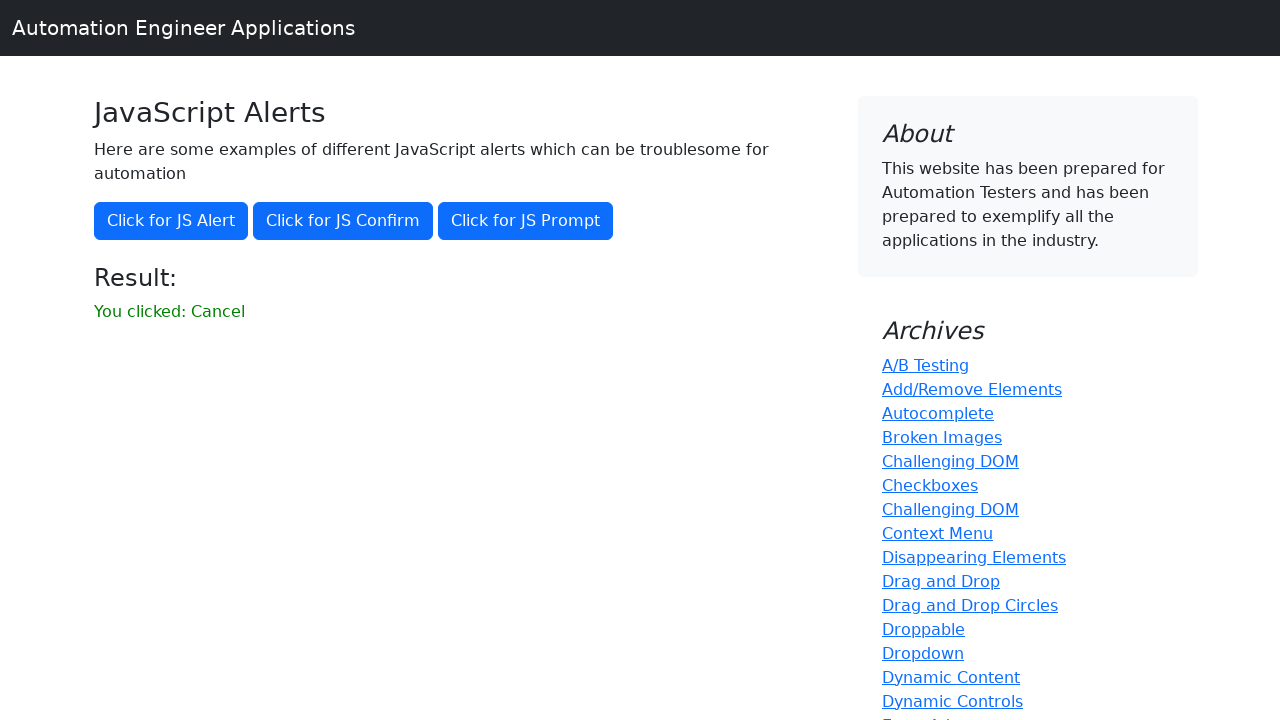

Result message appeared after dismissing the alert
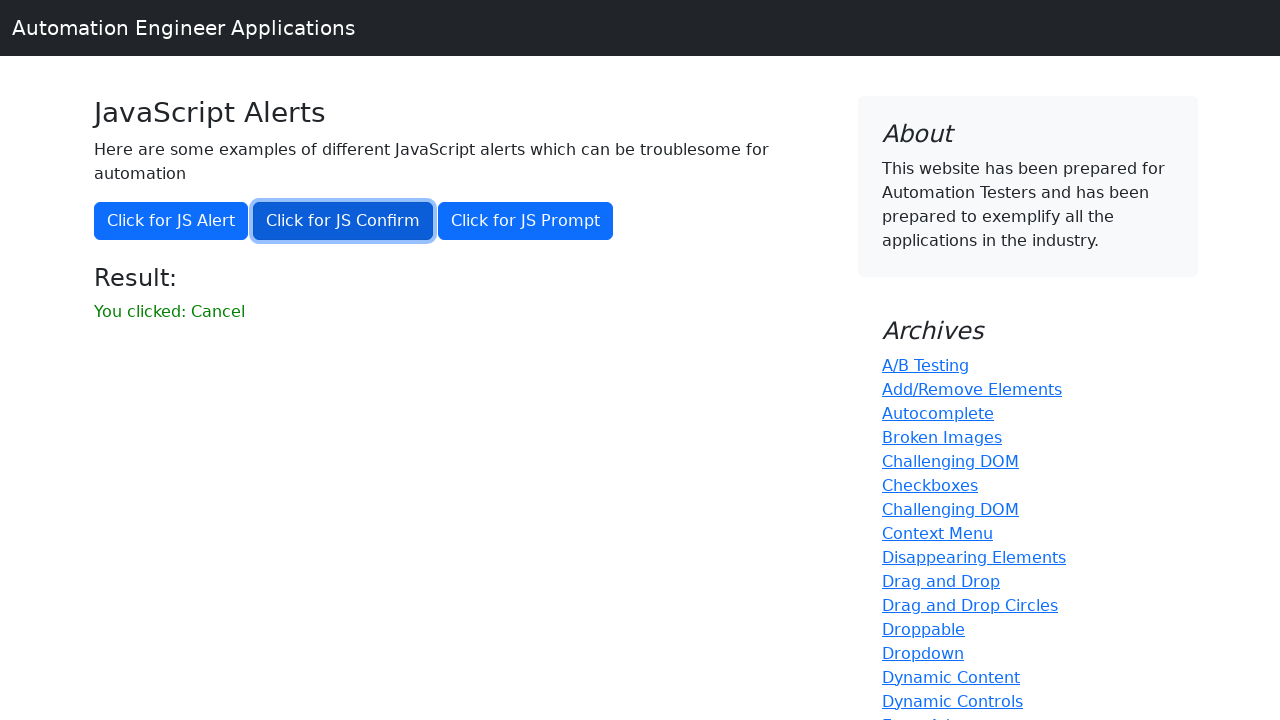

Retrieved result text: You clicked: Cancel
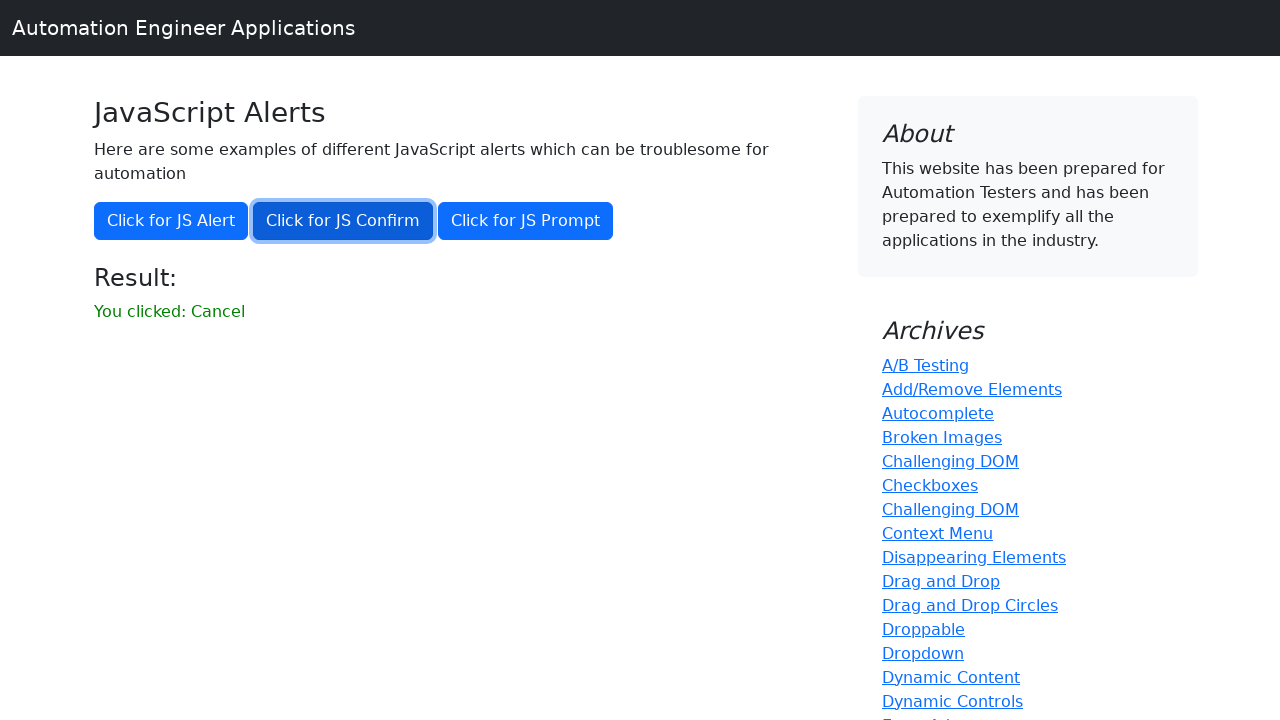

Verified result message does not contain 'successfuly'
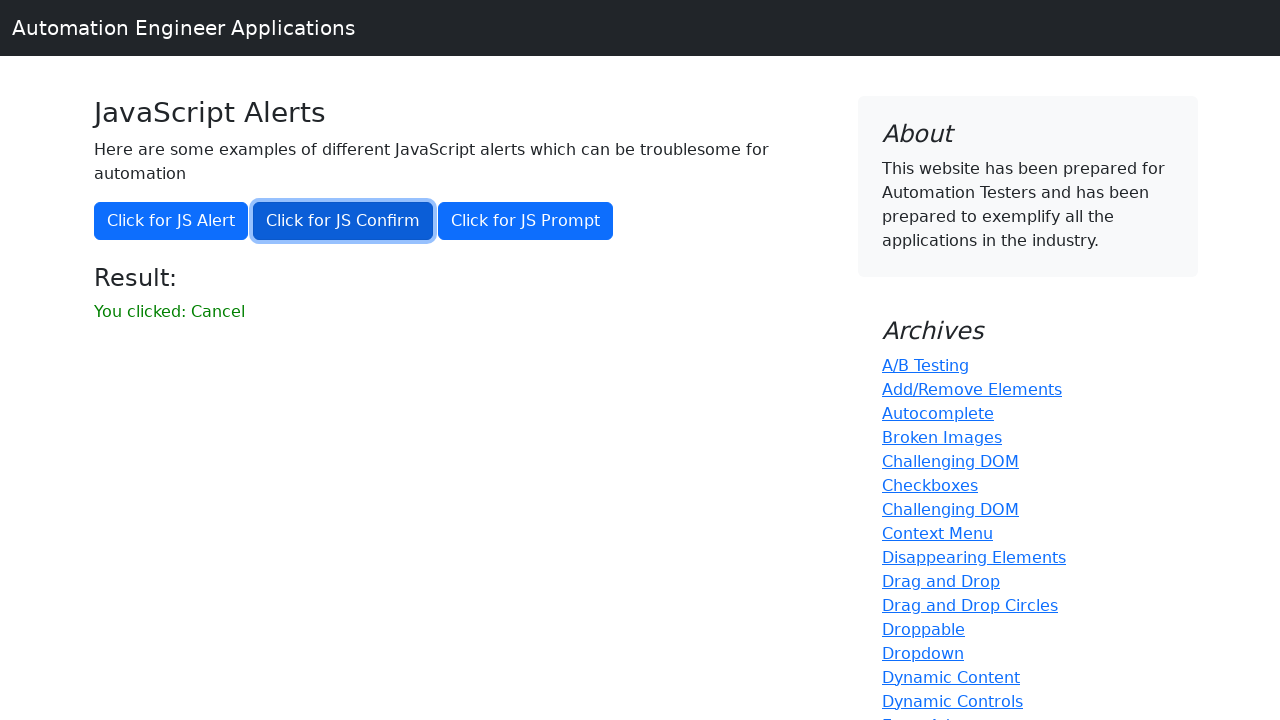

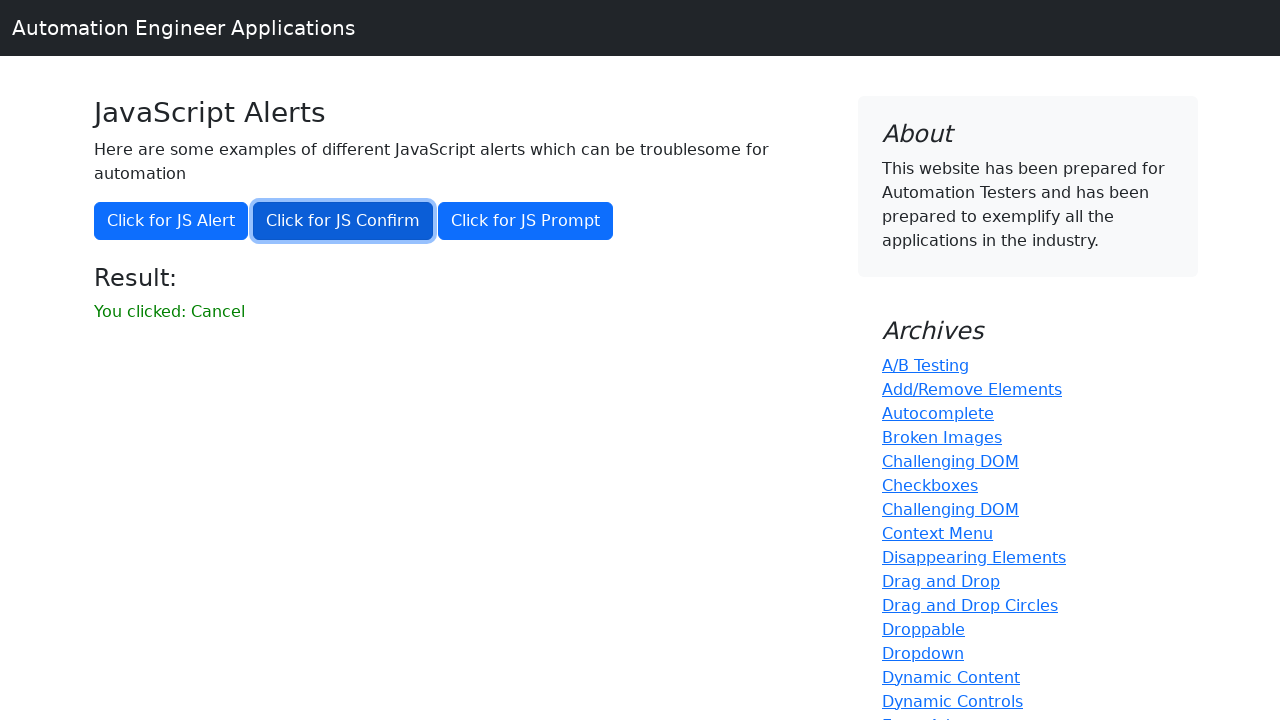